Tests multi-tab functionality by clicking a link that opens a new tab, extracting text from the new tab, and filling a form field on the original page

Starting URL: https://rahulshettyacademy.com/loginpagePractise/

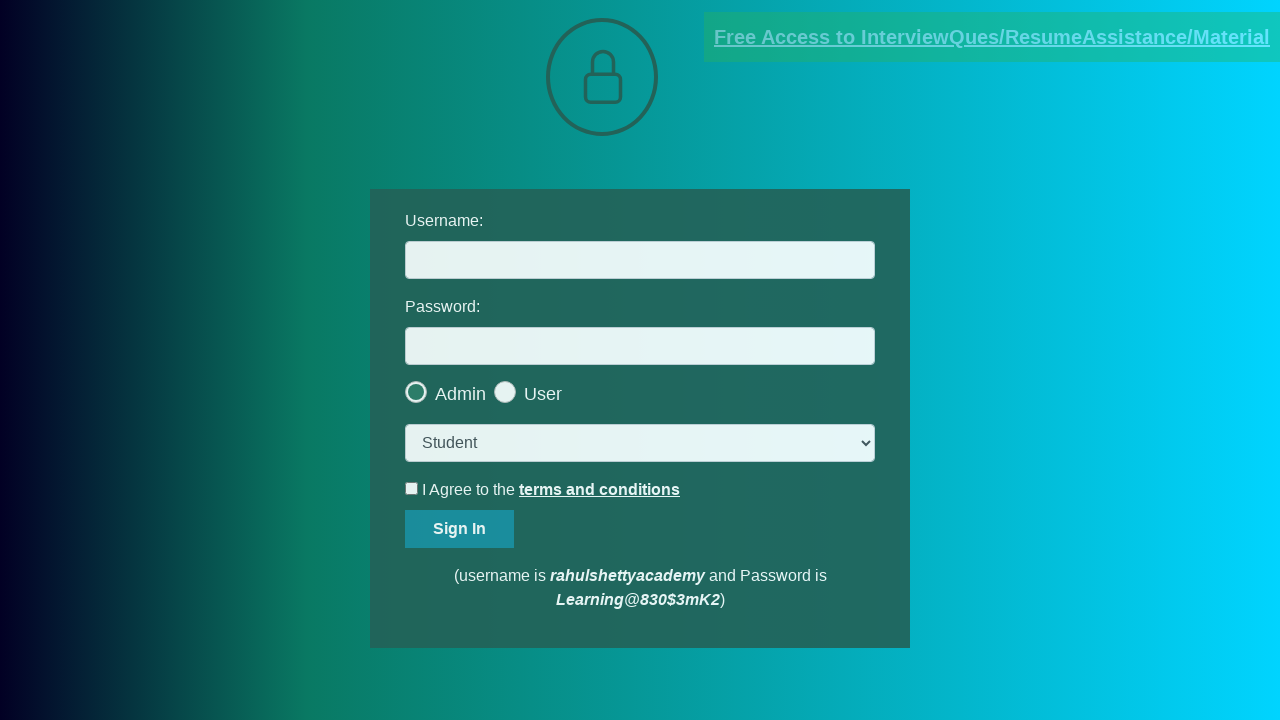

Located documents-request link
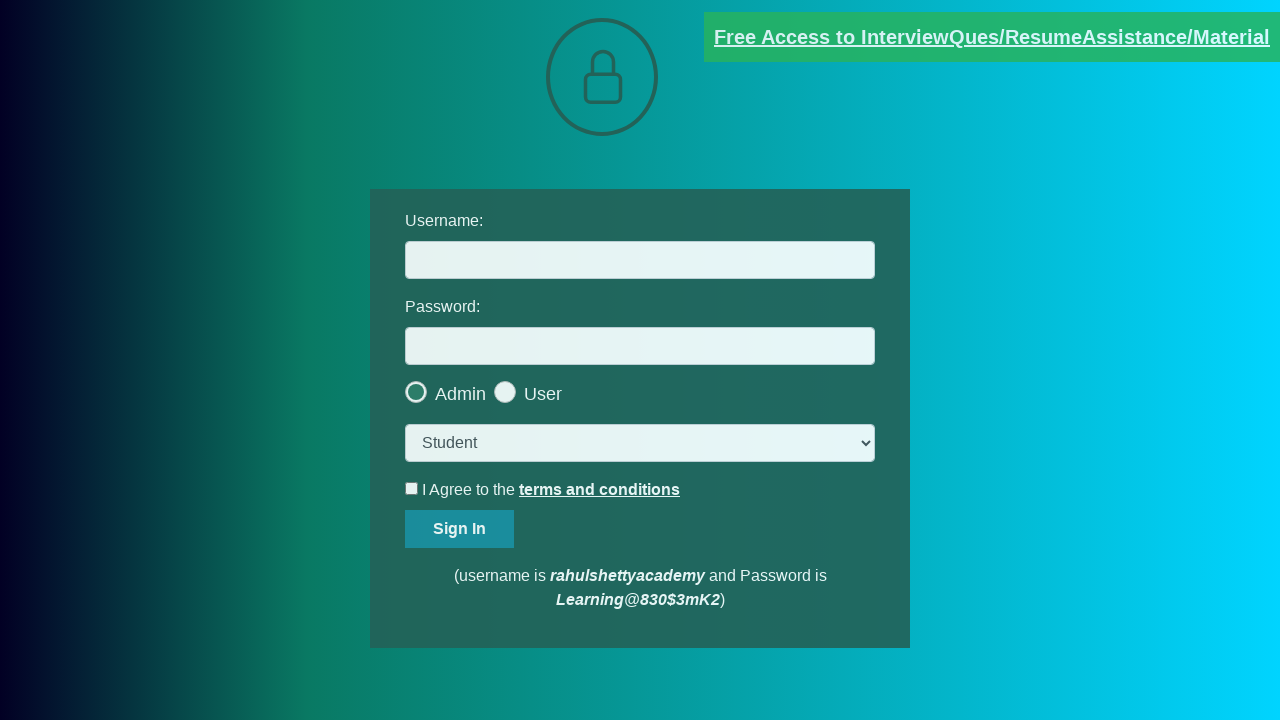

Clicked documents-request link and new tab opened at (992, 37) on [href*='documents-request']
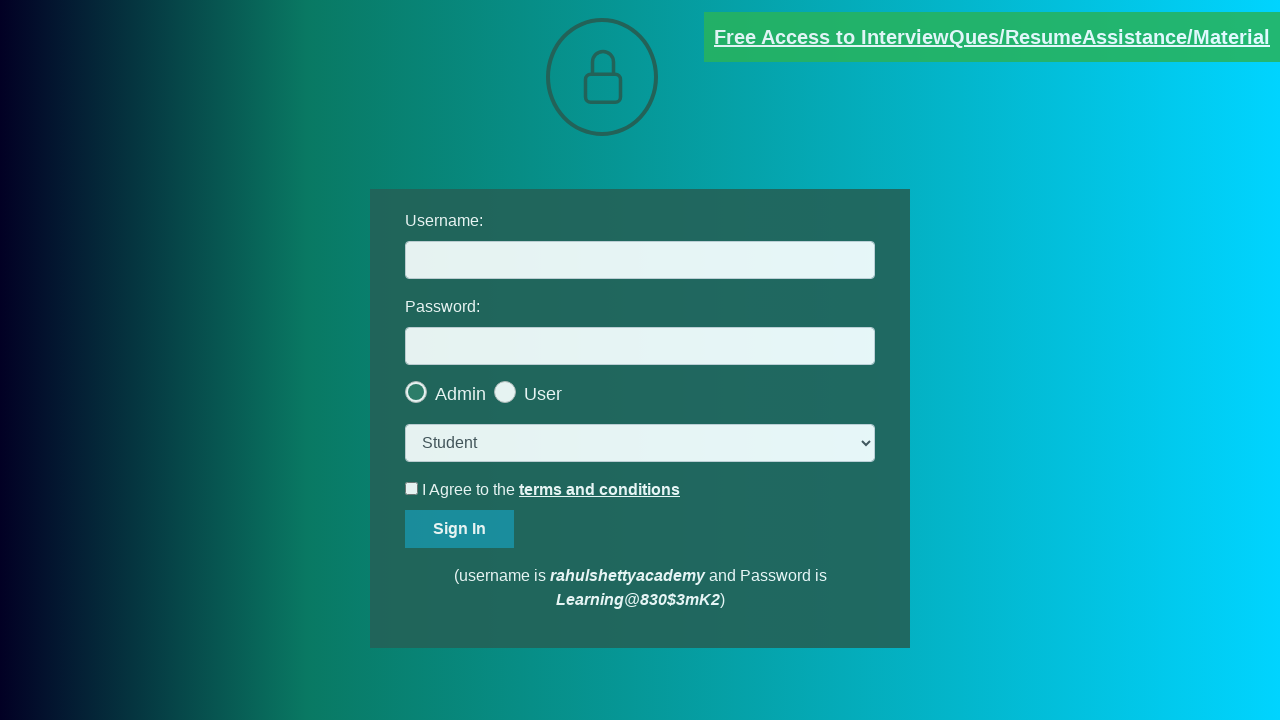

Captured new page object from context
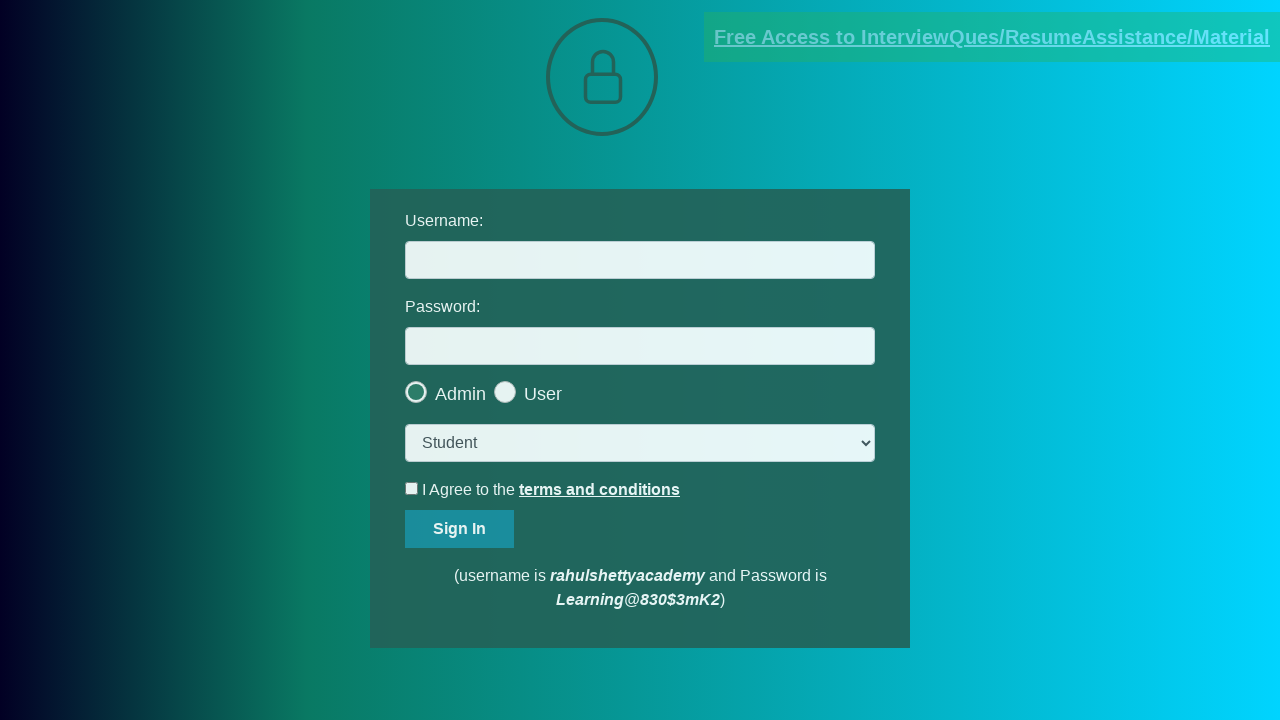

New page loaded successfully
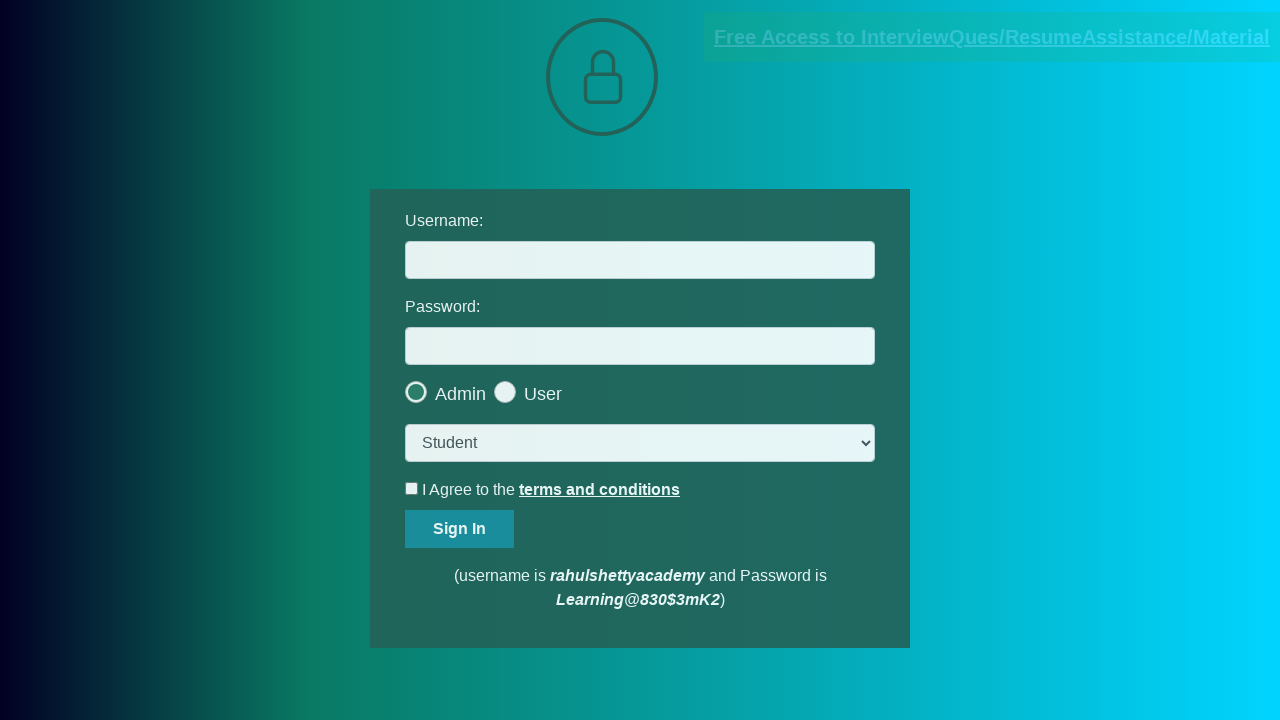

Extracted text content from red element on new page
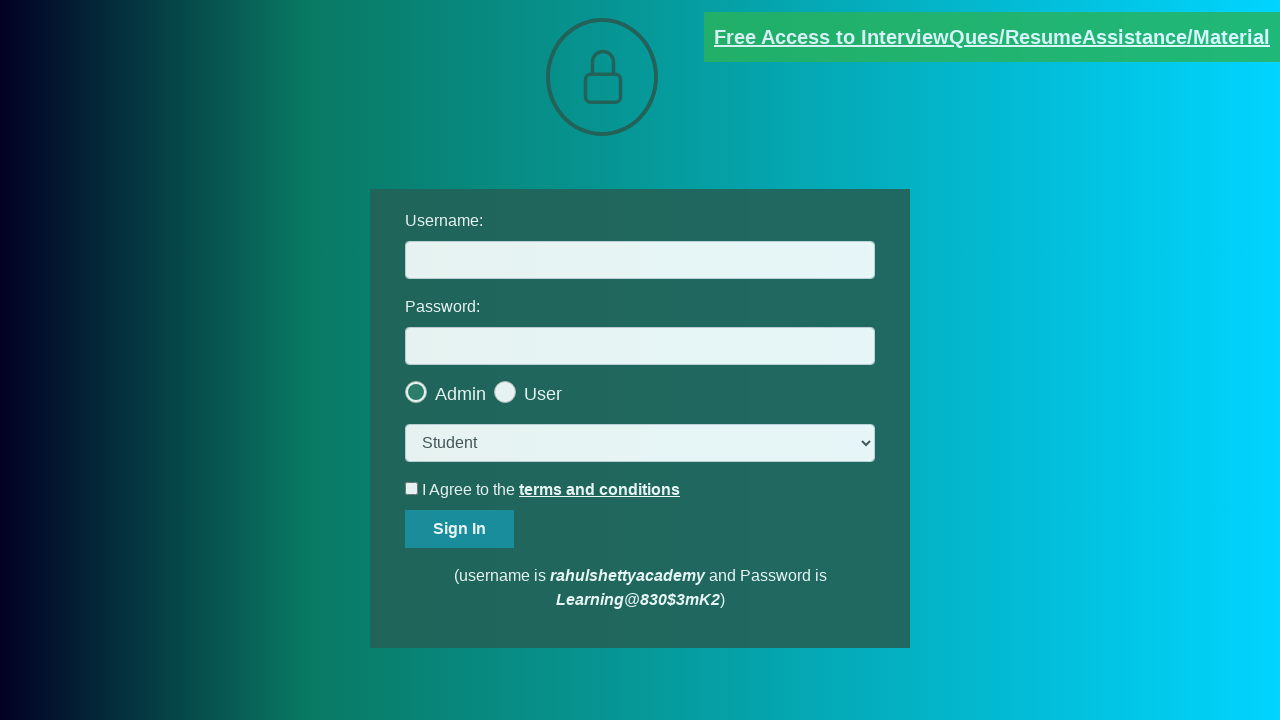

Split email text by @ symbol
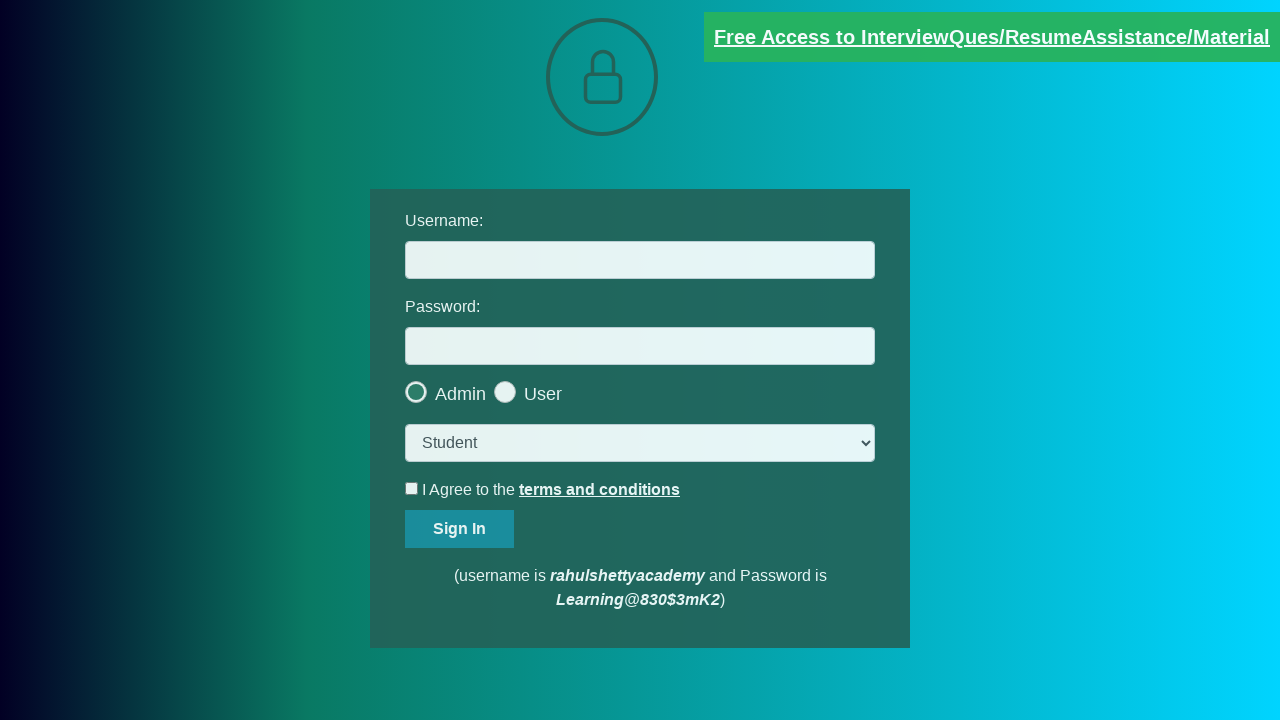

Extracted domain from email: rahulshettyacademy.com
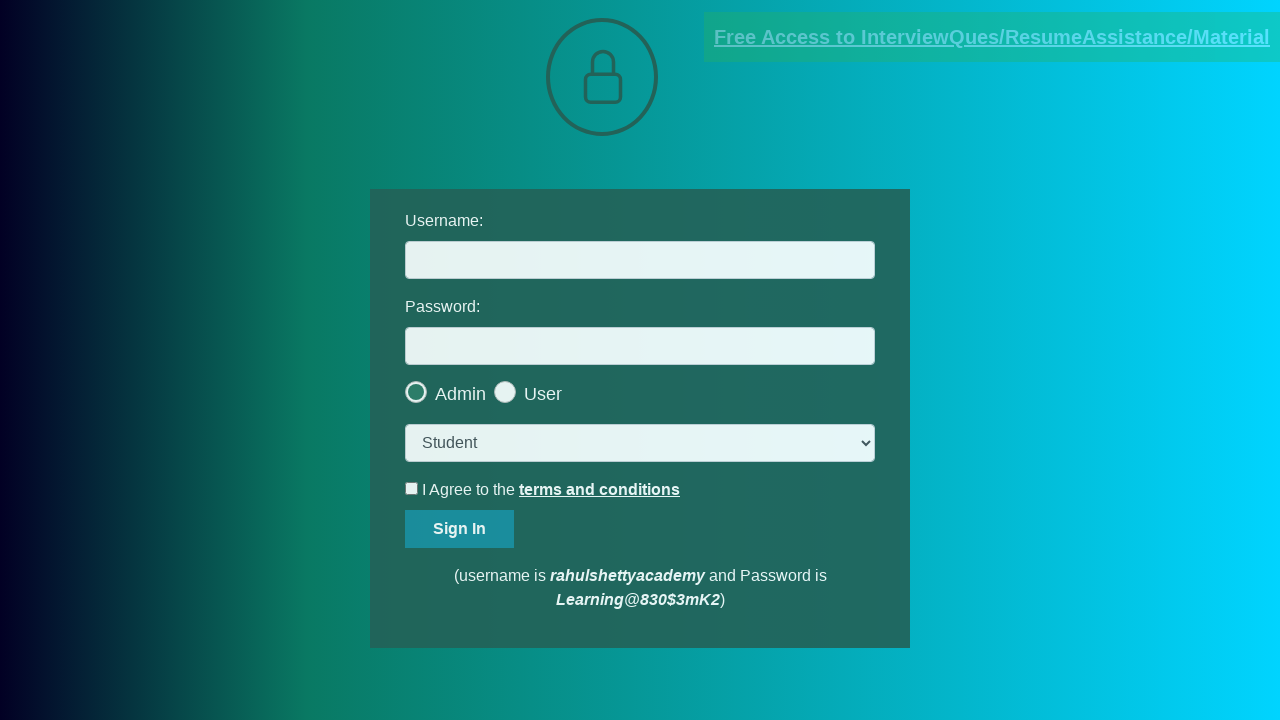

Filled username field with extracted domain: rahulshettyacademy.com on #username
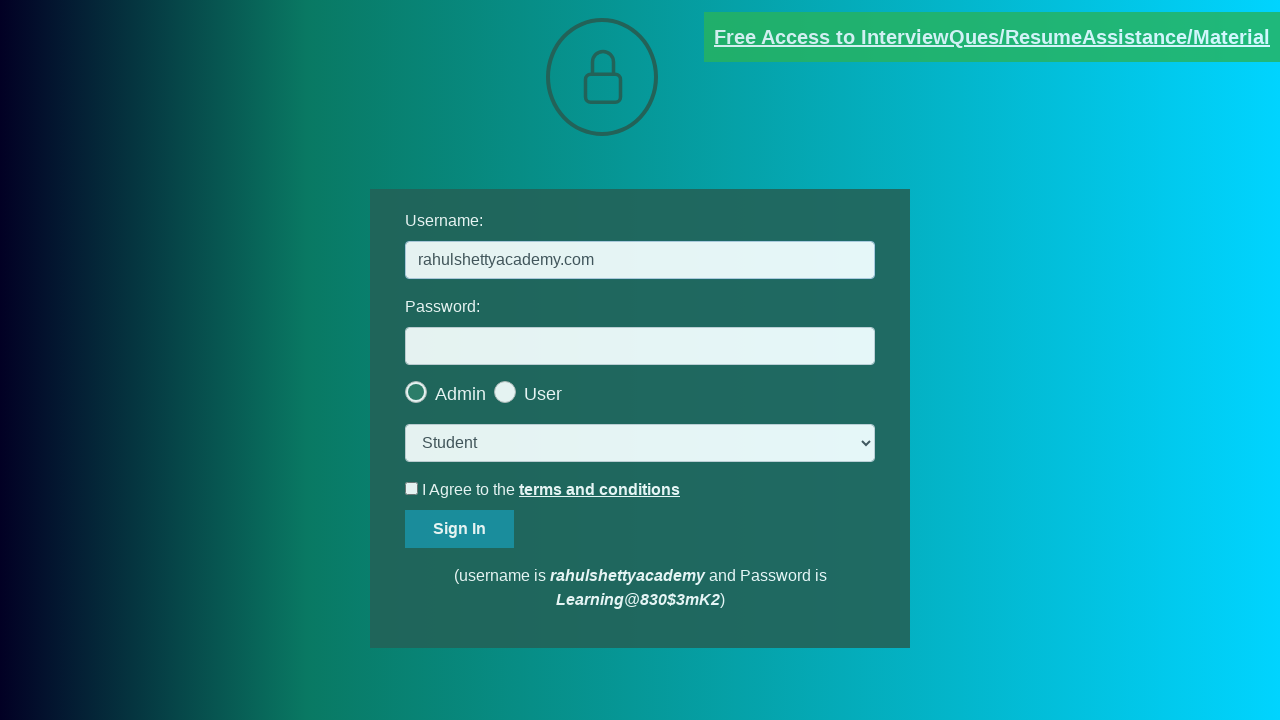

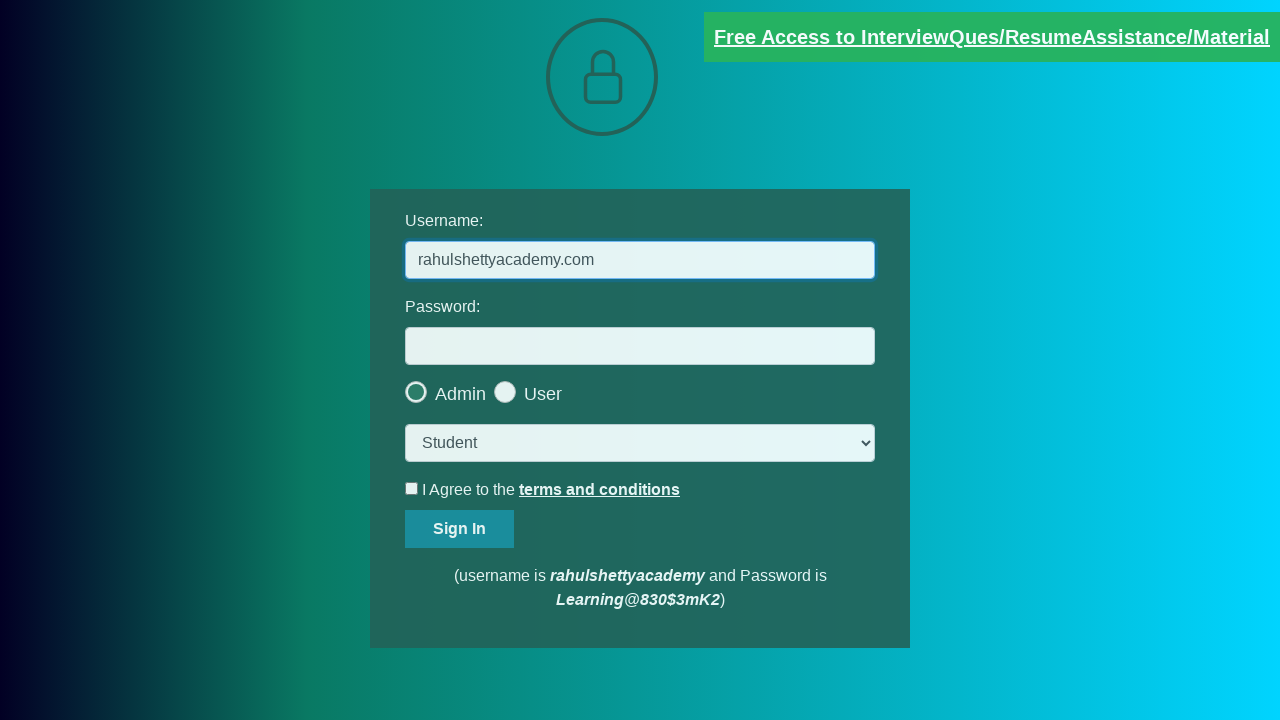